Tests login functionality with a locked out user account, verifying that the appropriate error message is displayed and login is prevented

Starting URL: https://www.saucedemo.com/

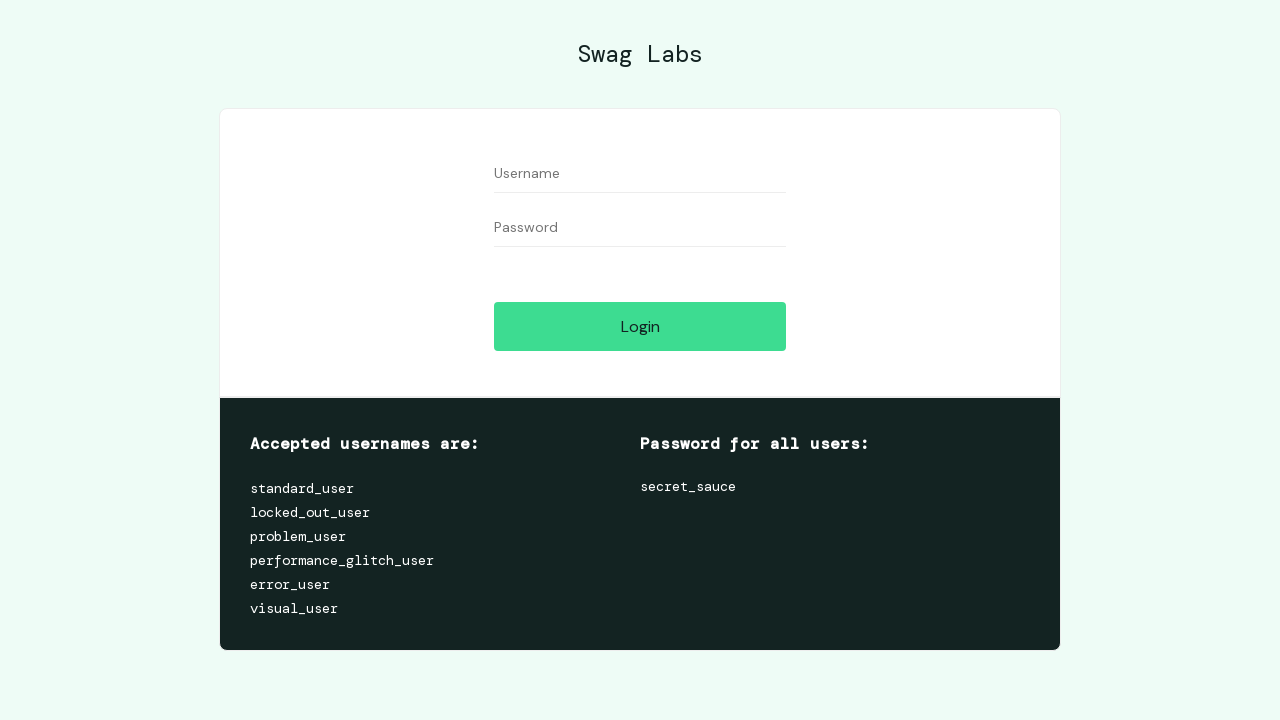

Filled username field with 'locked_out_user' on input[data-test='username']
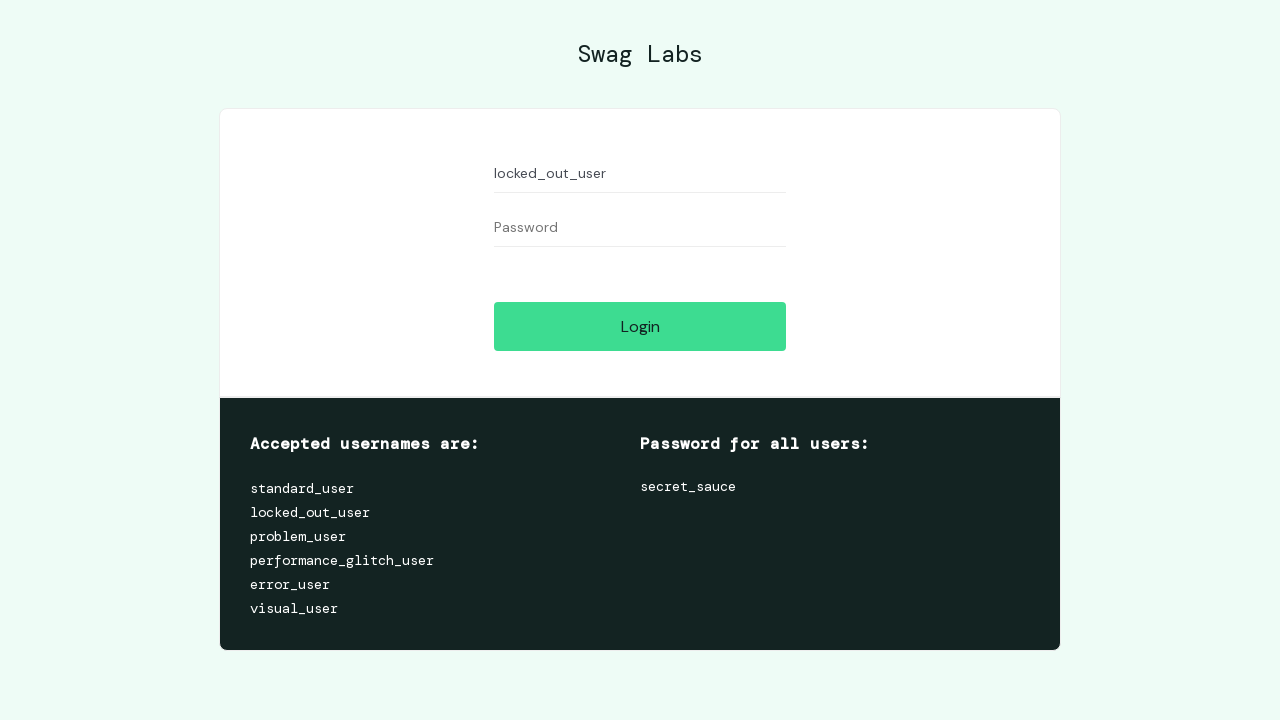

Filled password field with 'secret_sauce' on input[data-test='password']
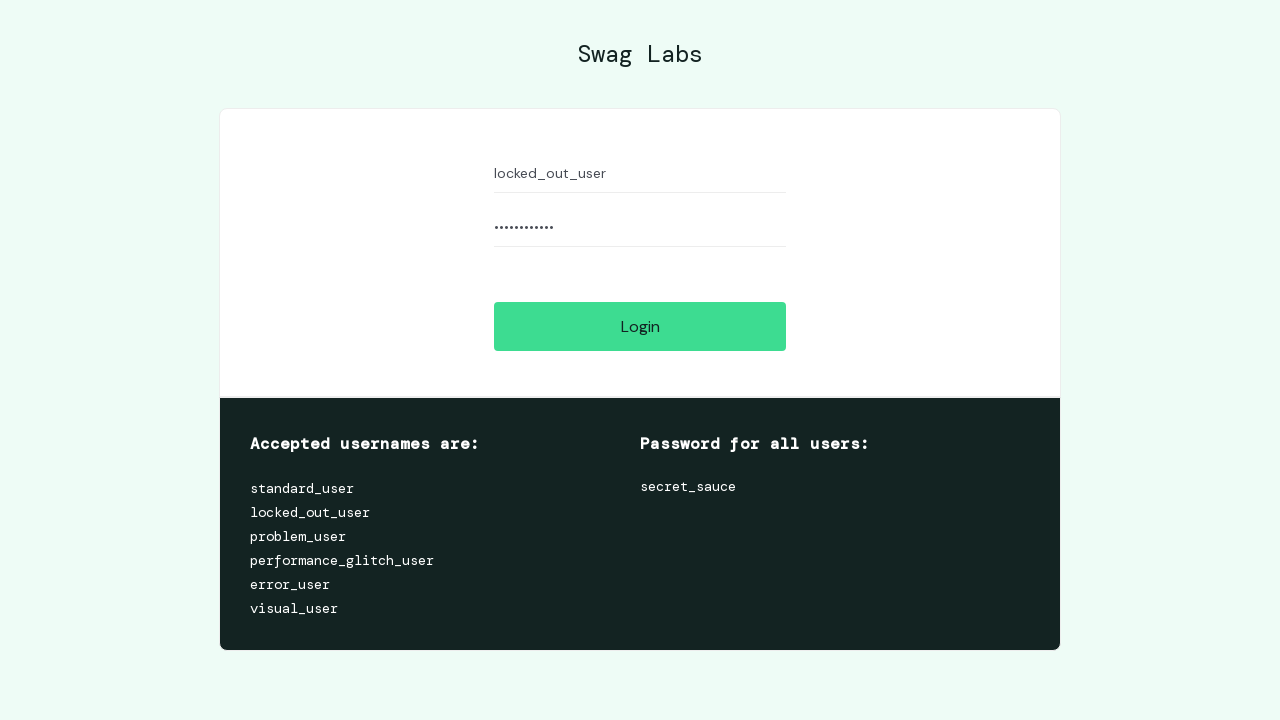

Clicked login button at (640, 326) on input[data-test='login-button']
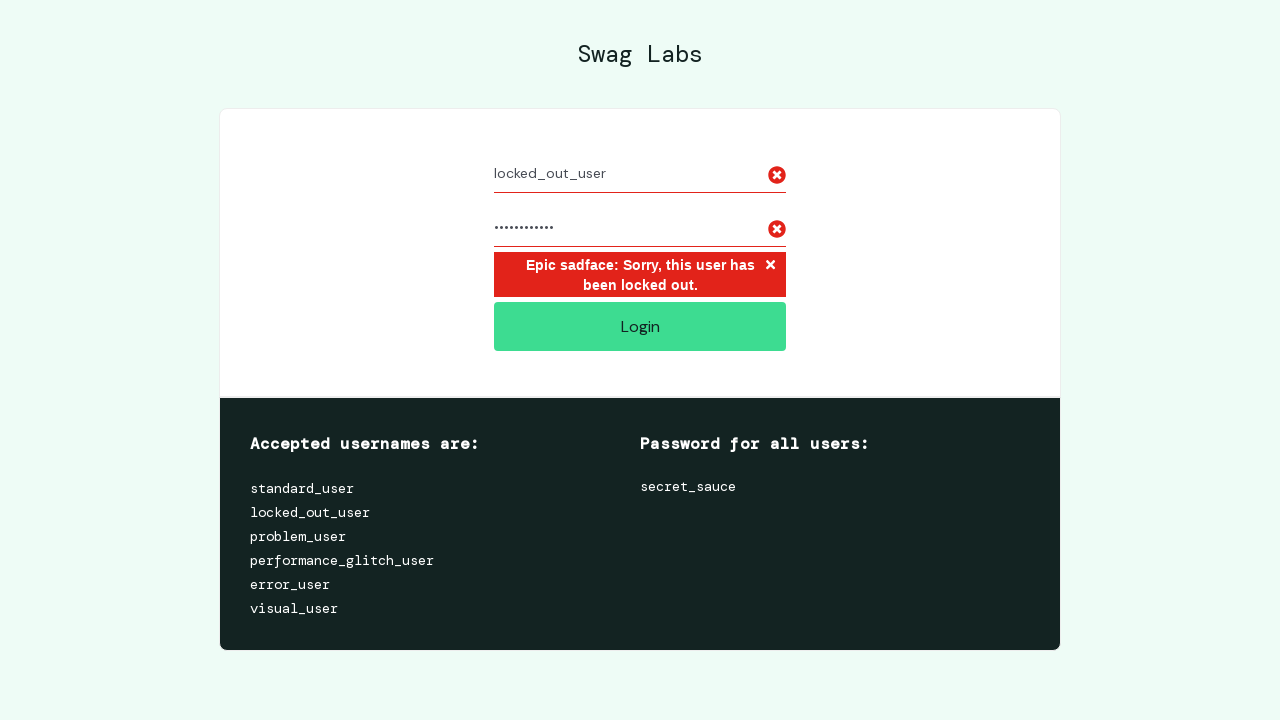

Waited for error message element to appear
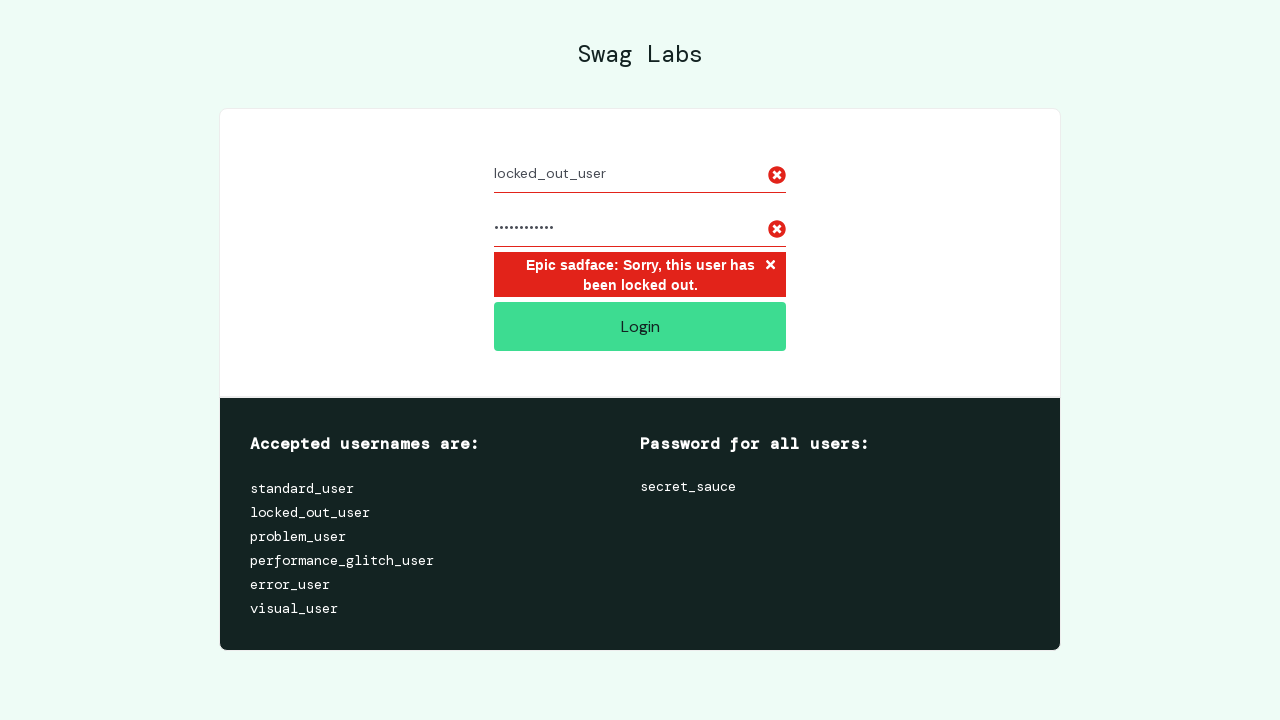

Retrieved error message text content
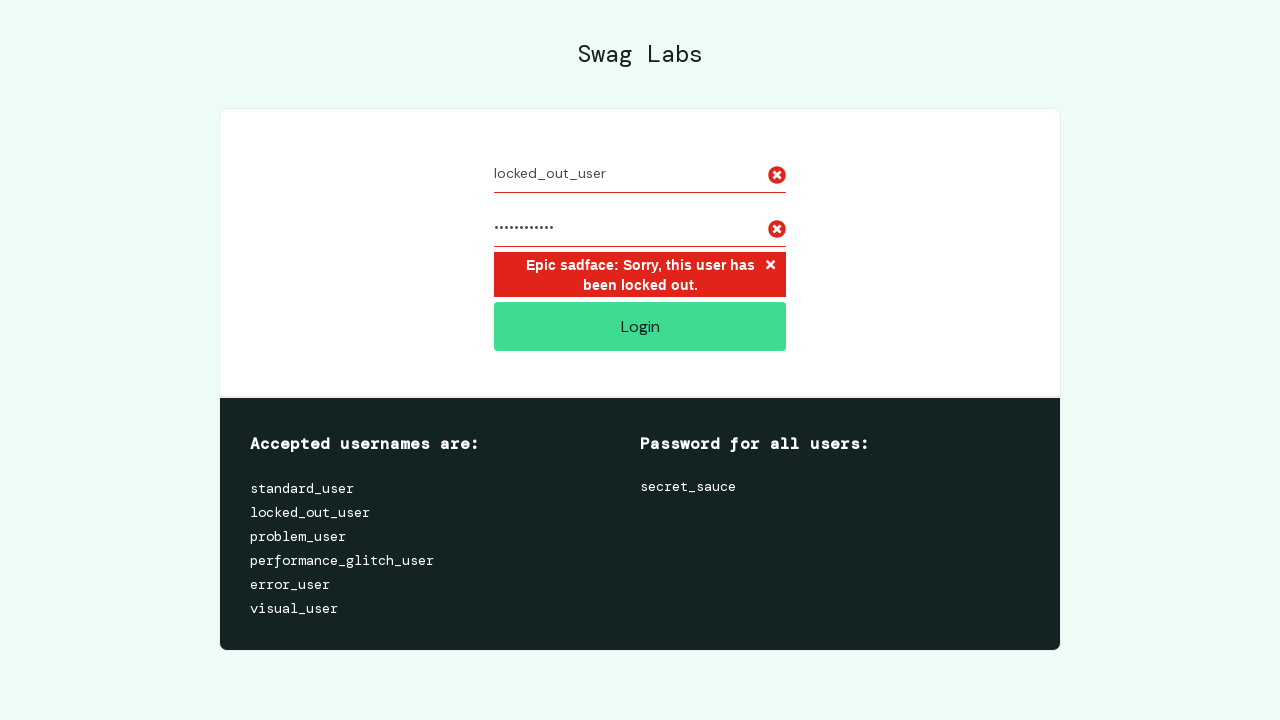

Verified correct error message displayed: 'Epic sadface: Sorry, this user has been locked out.'
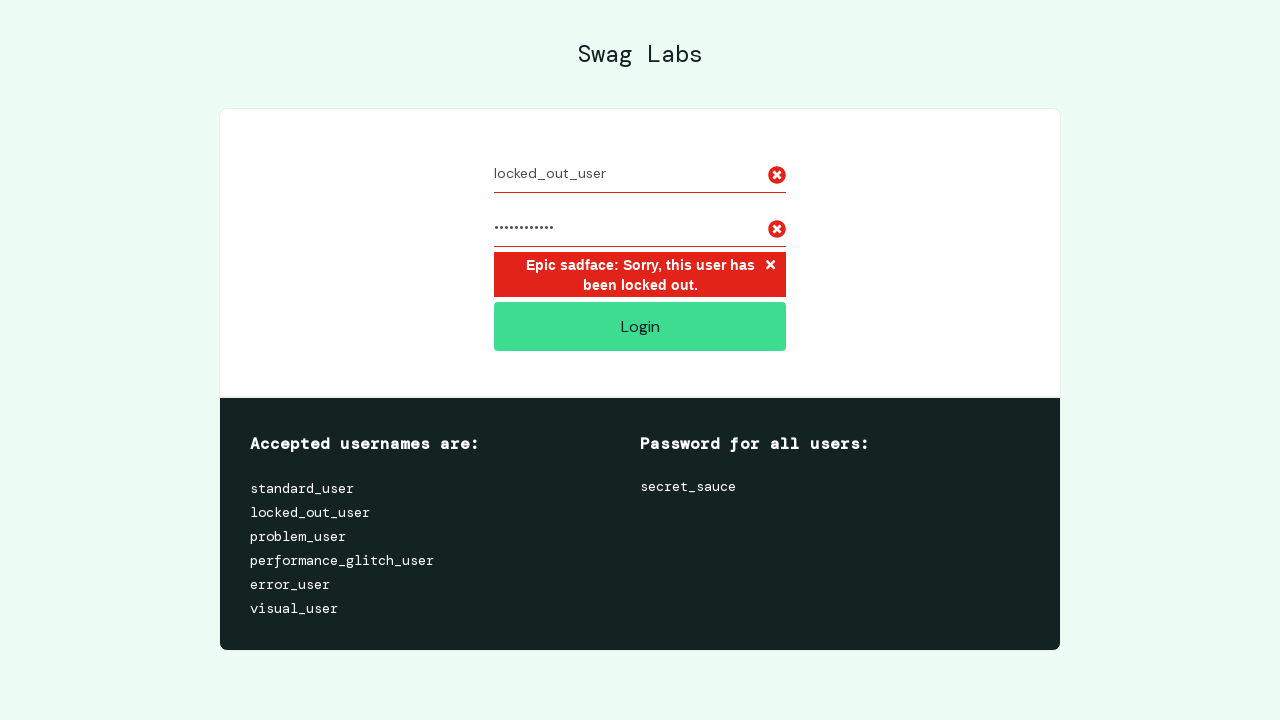

Checked if shopping cart link is visible
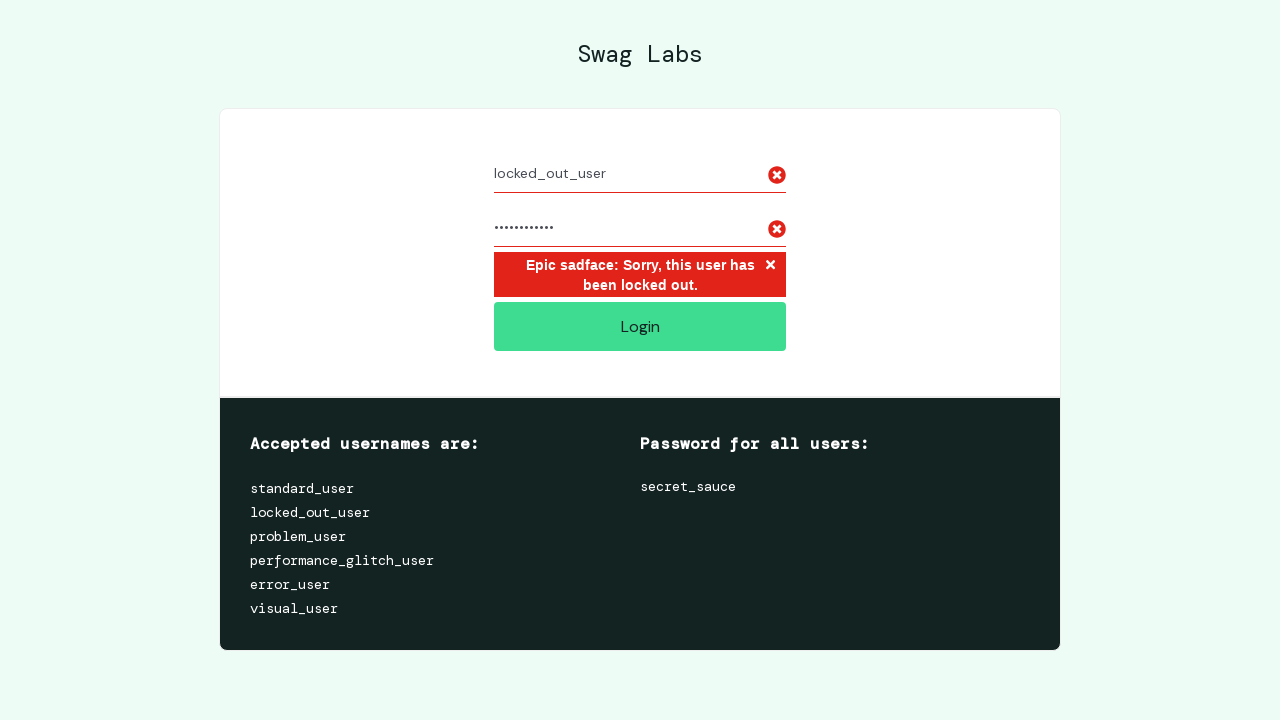

Verified shopping cart link is not visible - login was prevented
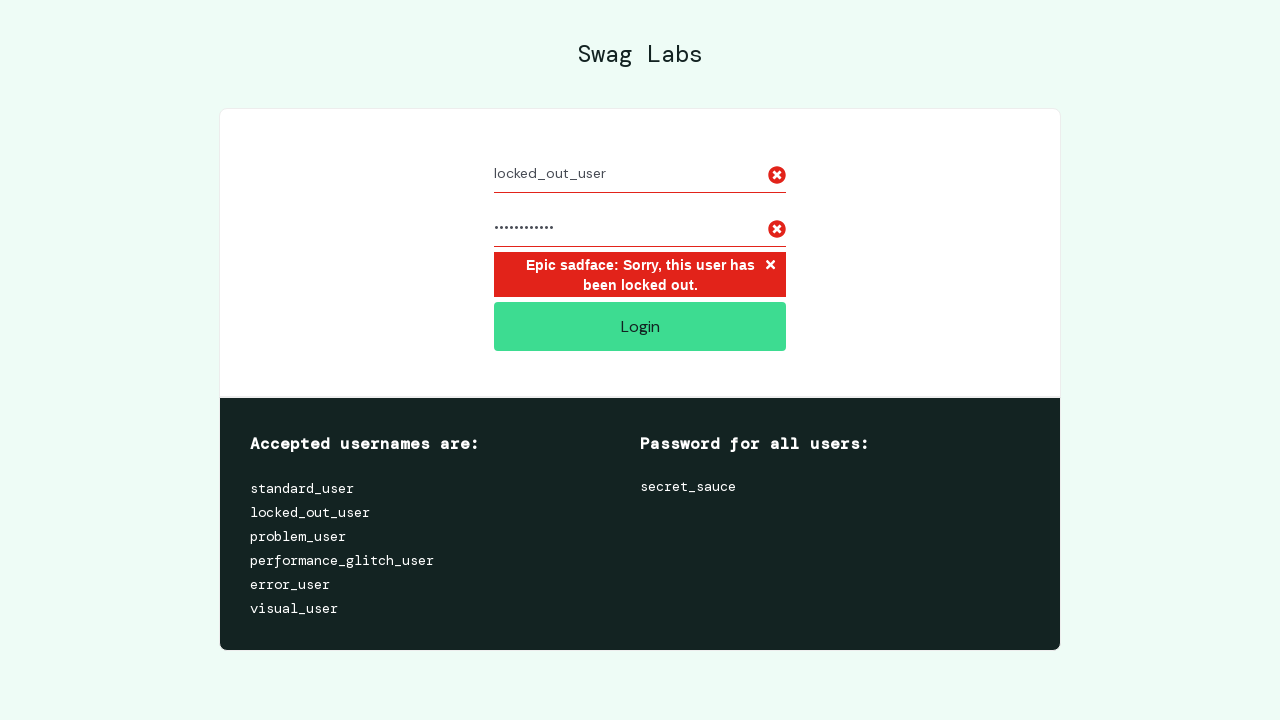

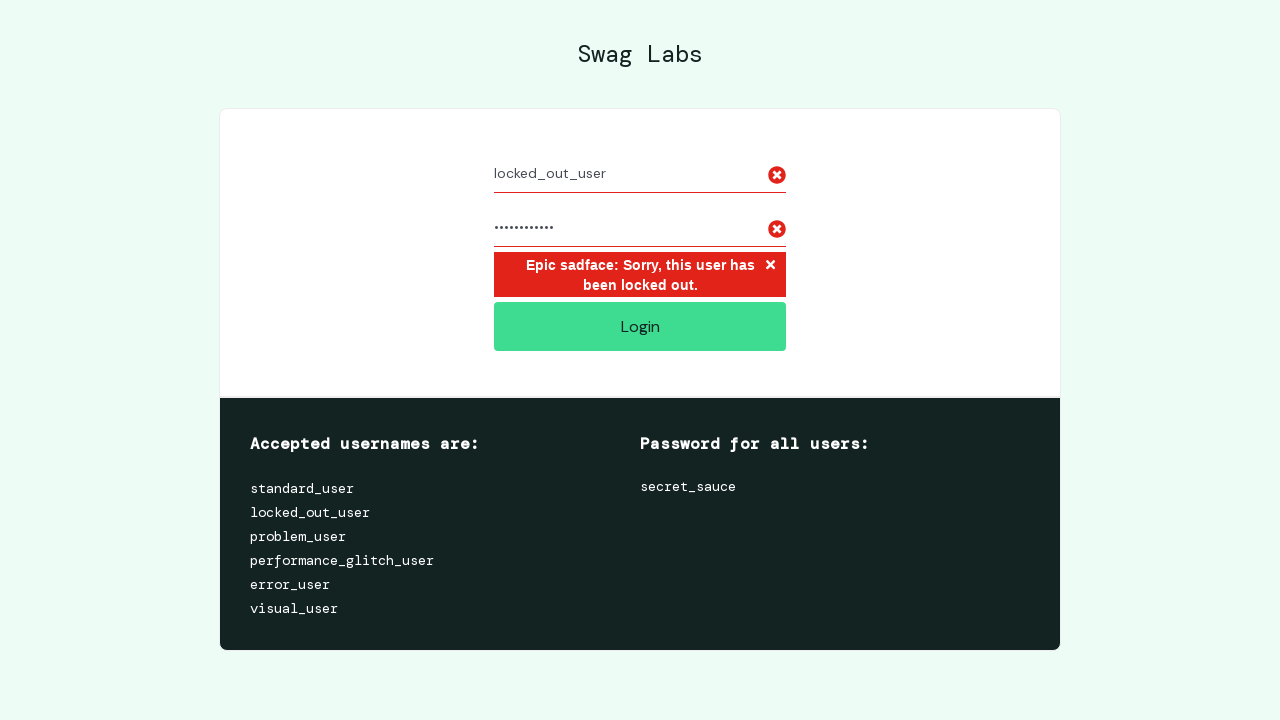